Navigates to Walmart website and verifies the page title contains the domain name

Starting URL: https://walmart.com

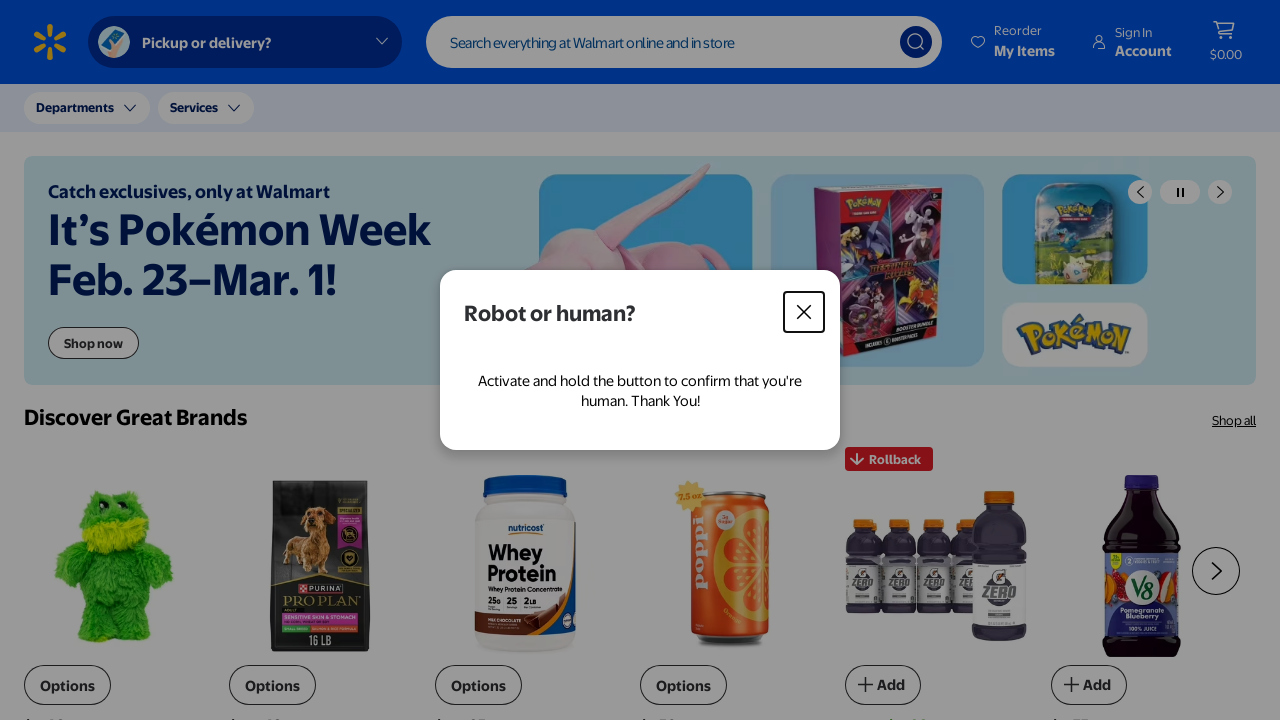

Waited for page to load (domcontentloaded state)
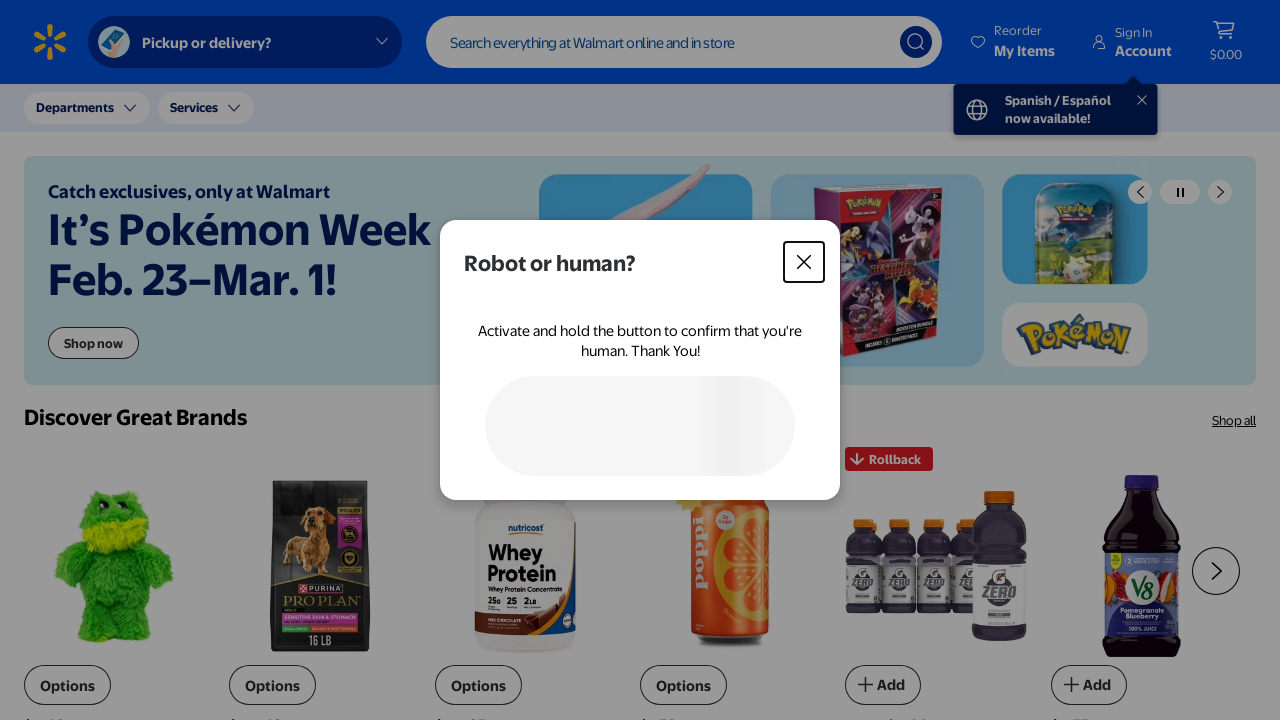

Retrieved page title and normalized it (removed spaces, converted to lowercase)
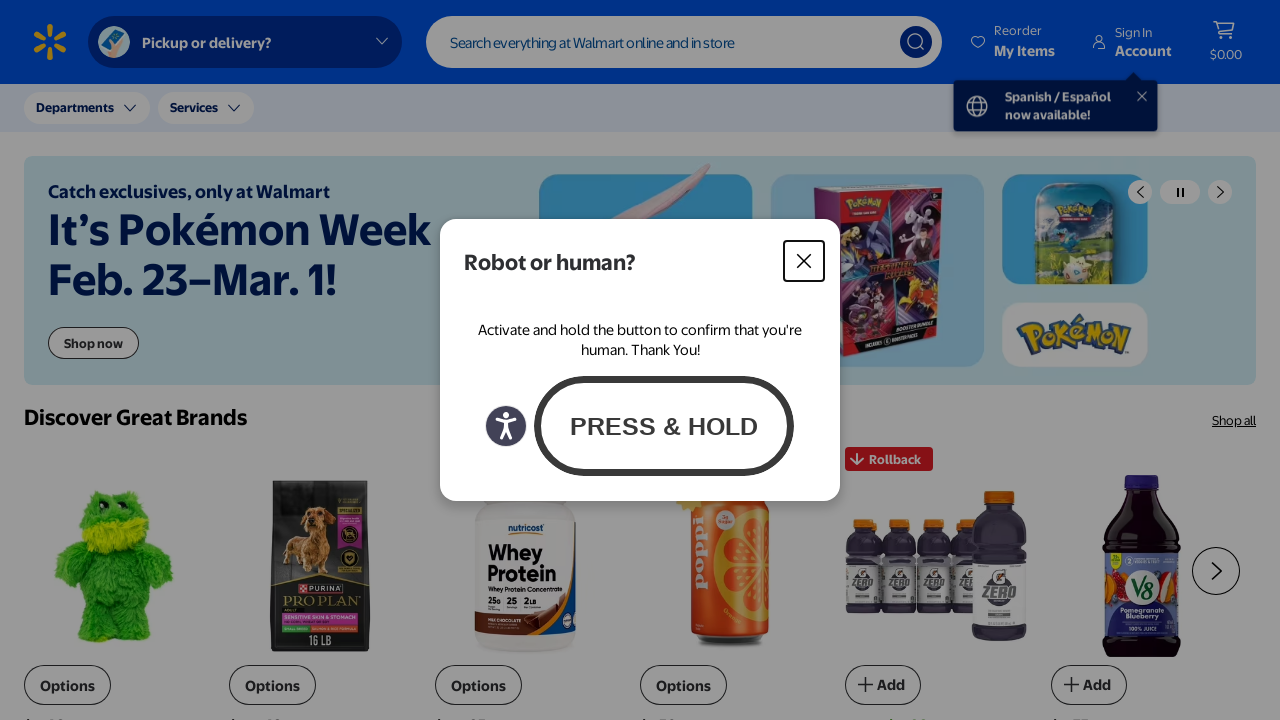

Verified that page title contains 'walmart' domain name
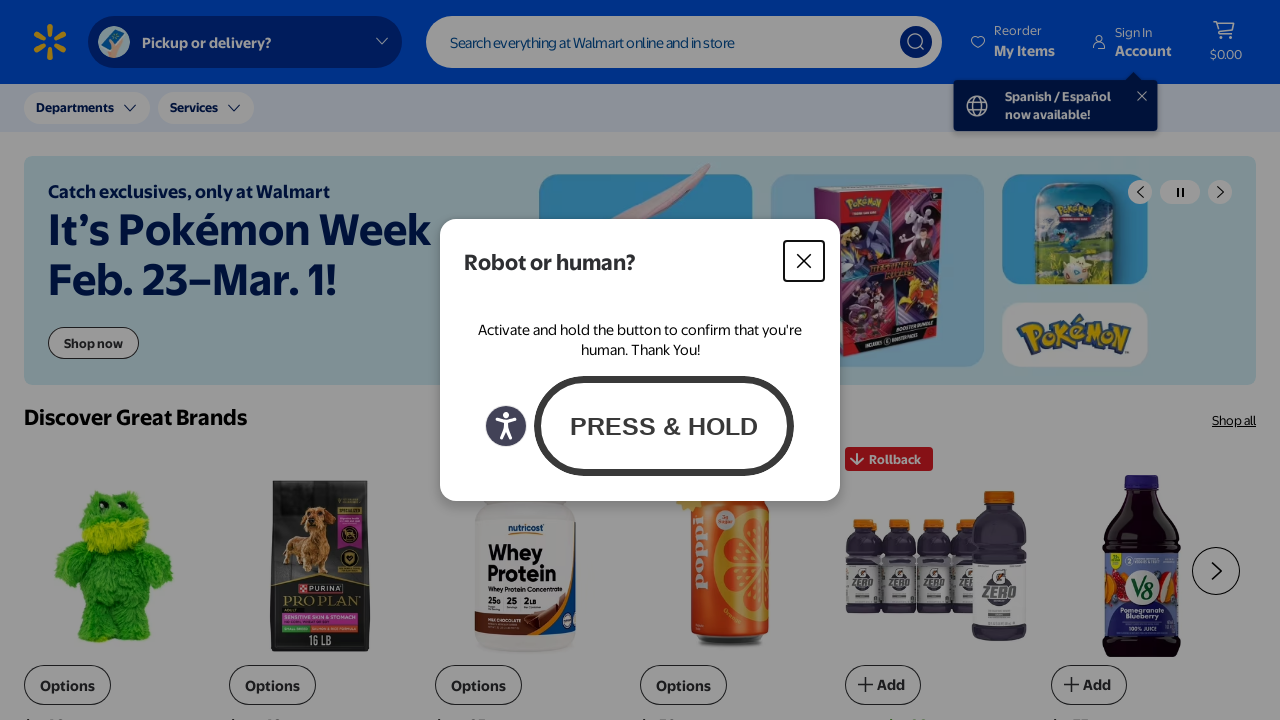

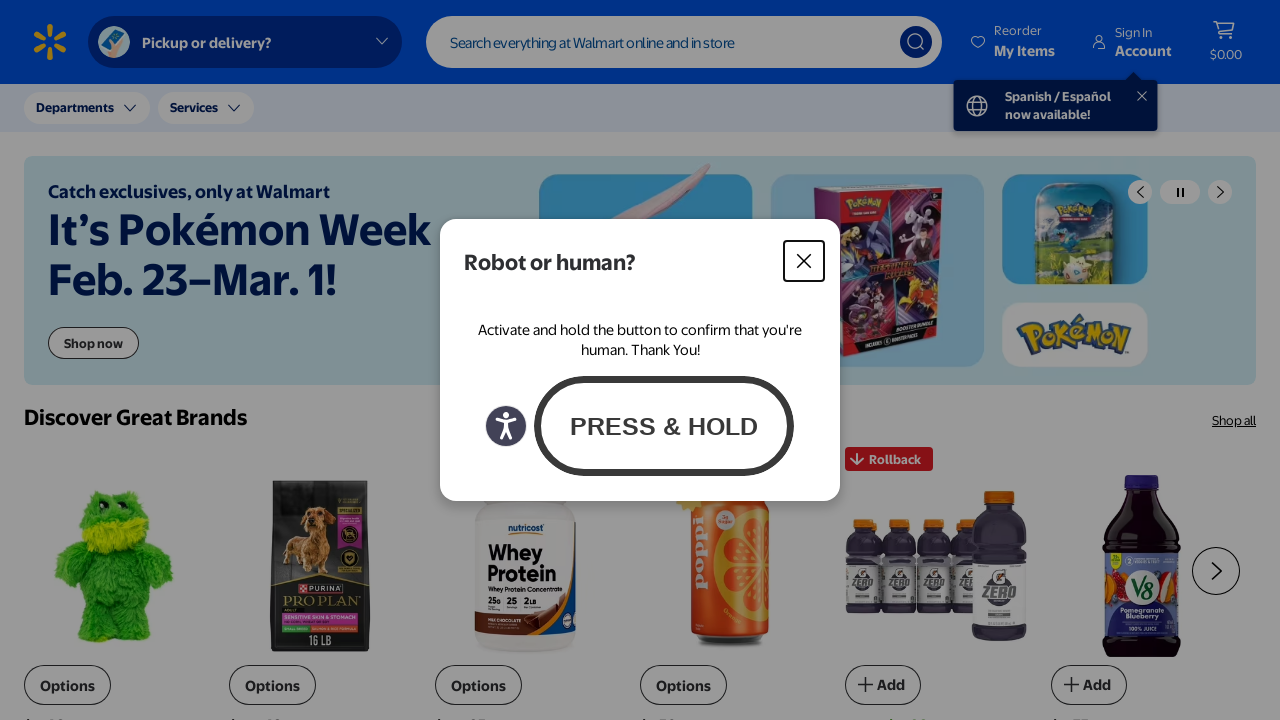